Tests multiple select dropdown functionality by selecting all options, verifying they are selected, and then deselecting them all

Starting URL: https://practice.cydeo.com/dropdown

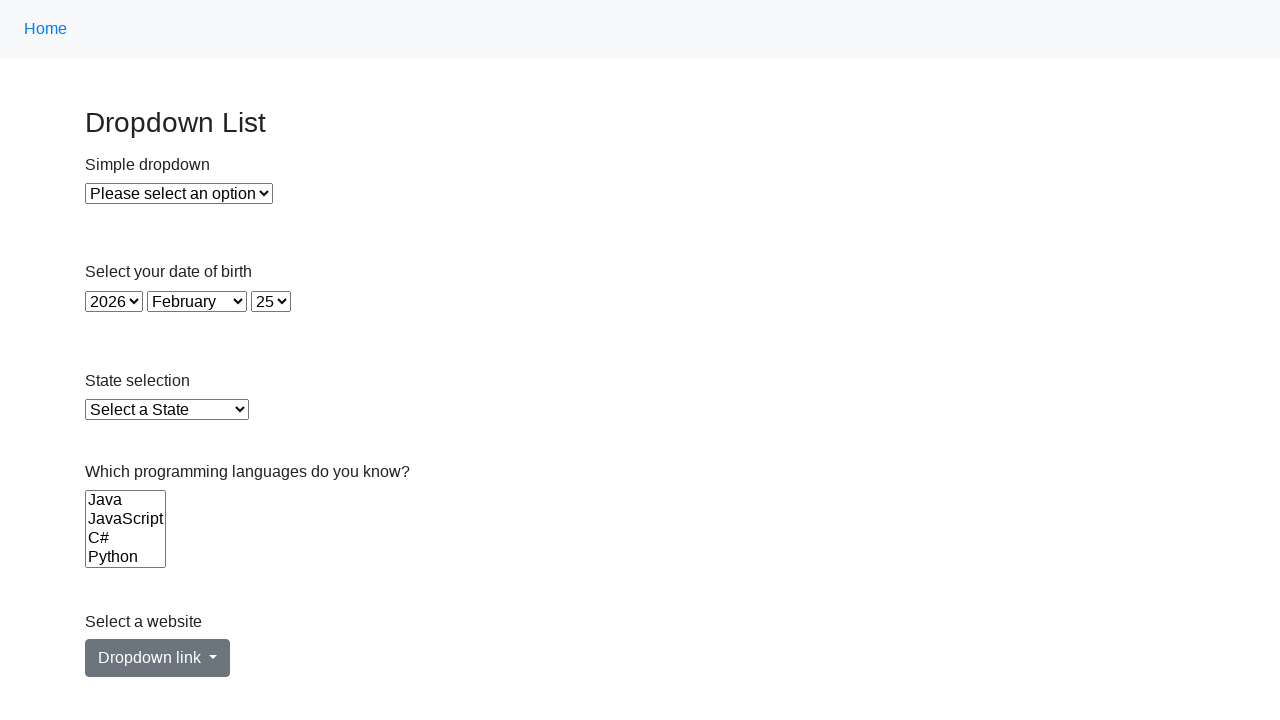

Located the multiple select dropdown for Languages
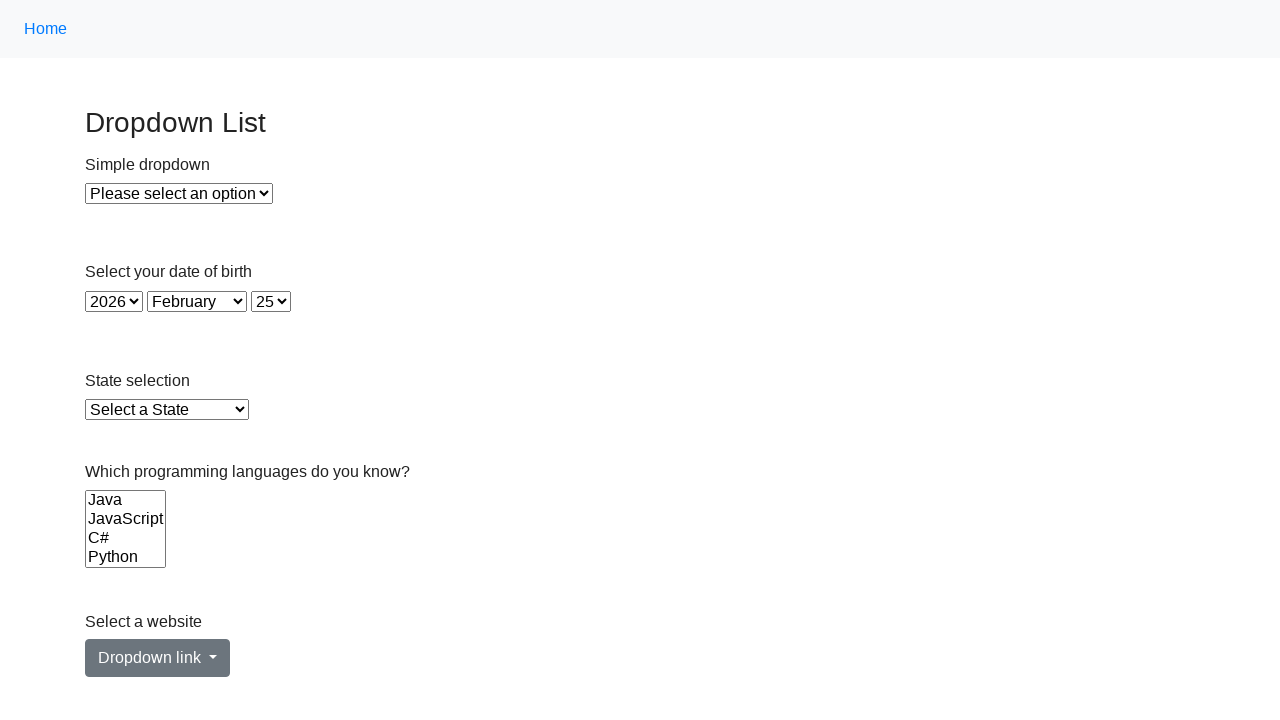

Retrieved all options from the Languages dropdown
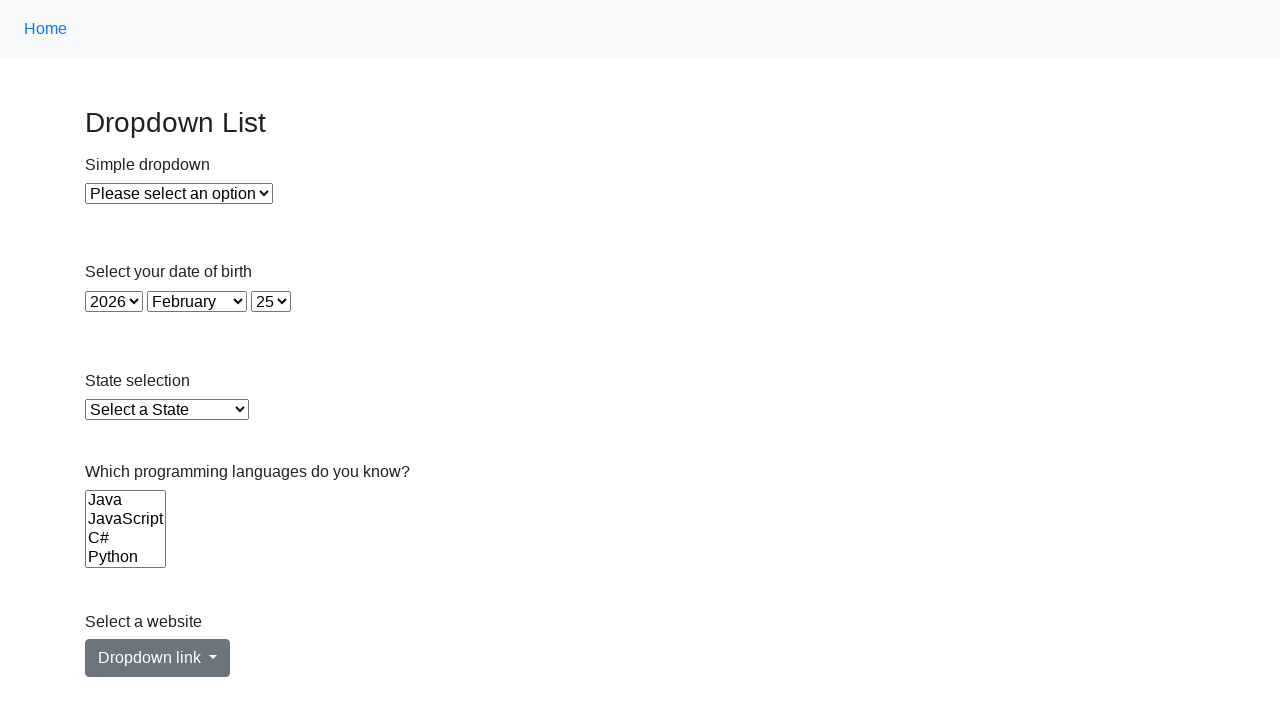

Retrieved text content from option: 'Java'
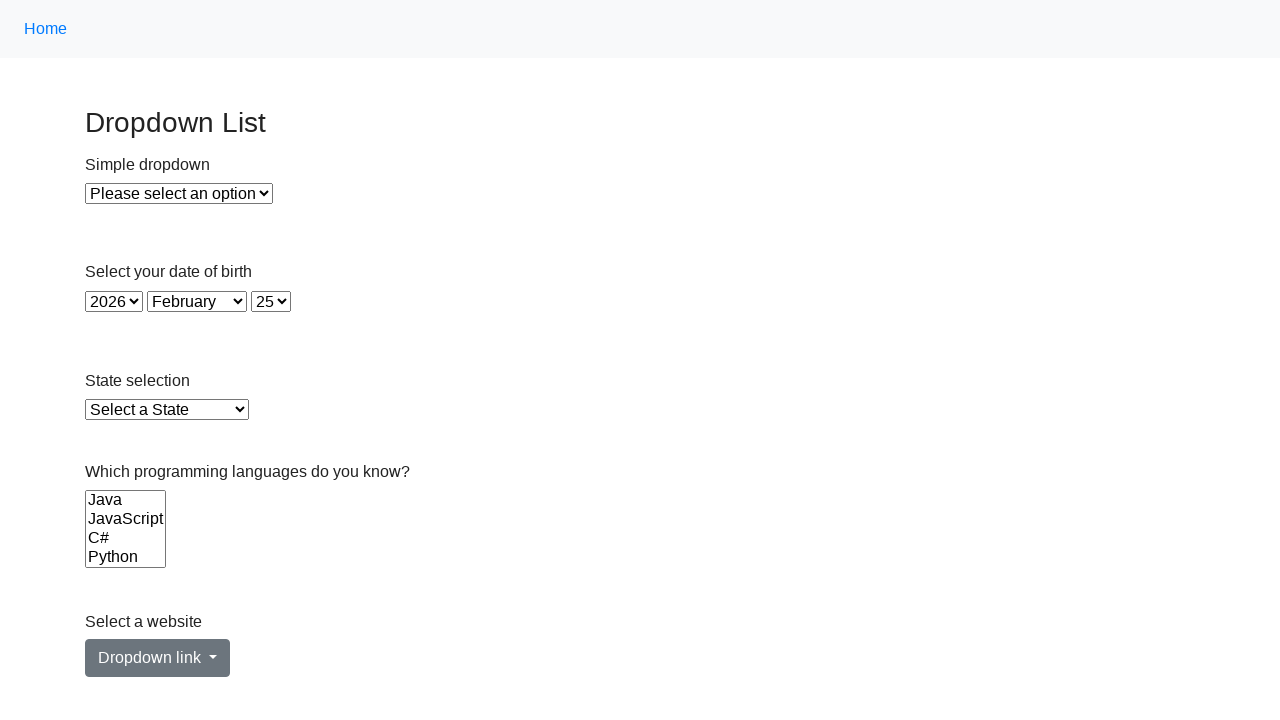

Selected option 'Java' from the dropdown on select[name='Languages']
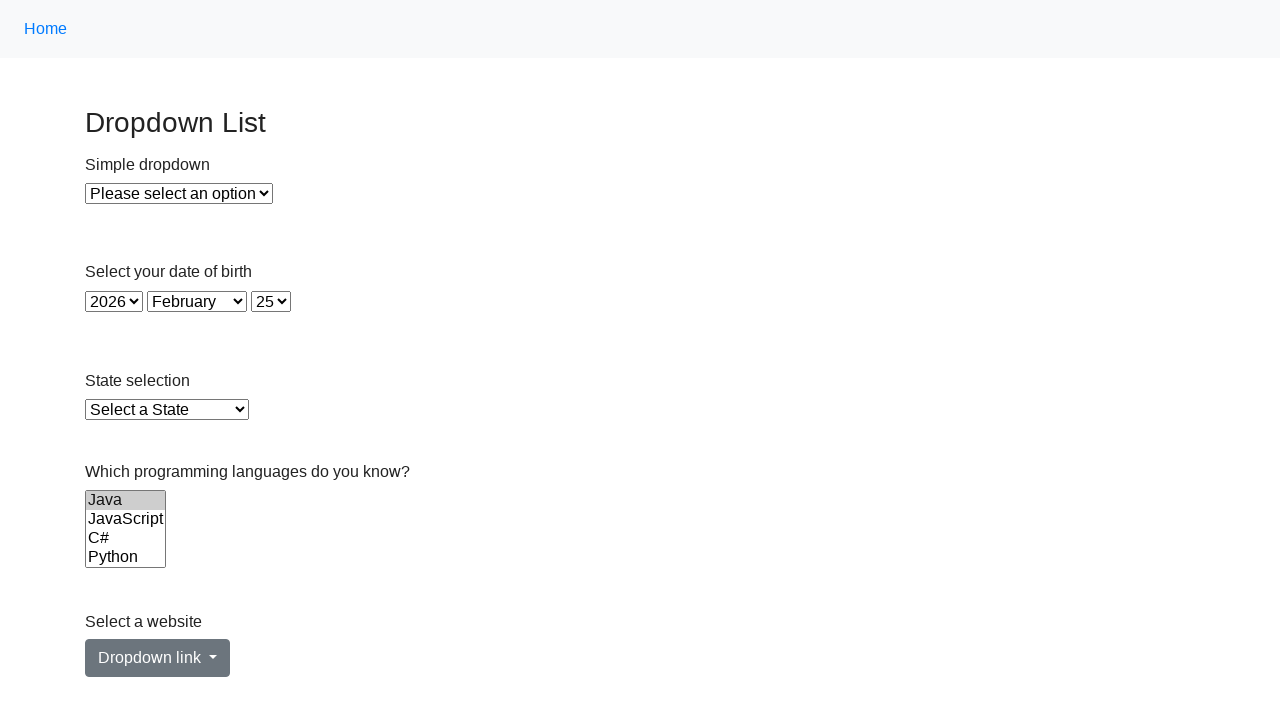

Verified if option 'Java' is selected (result: False)
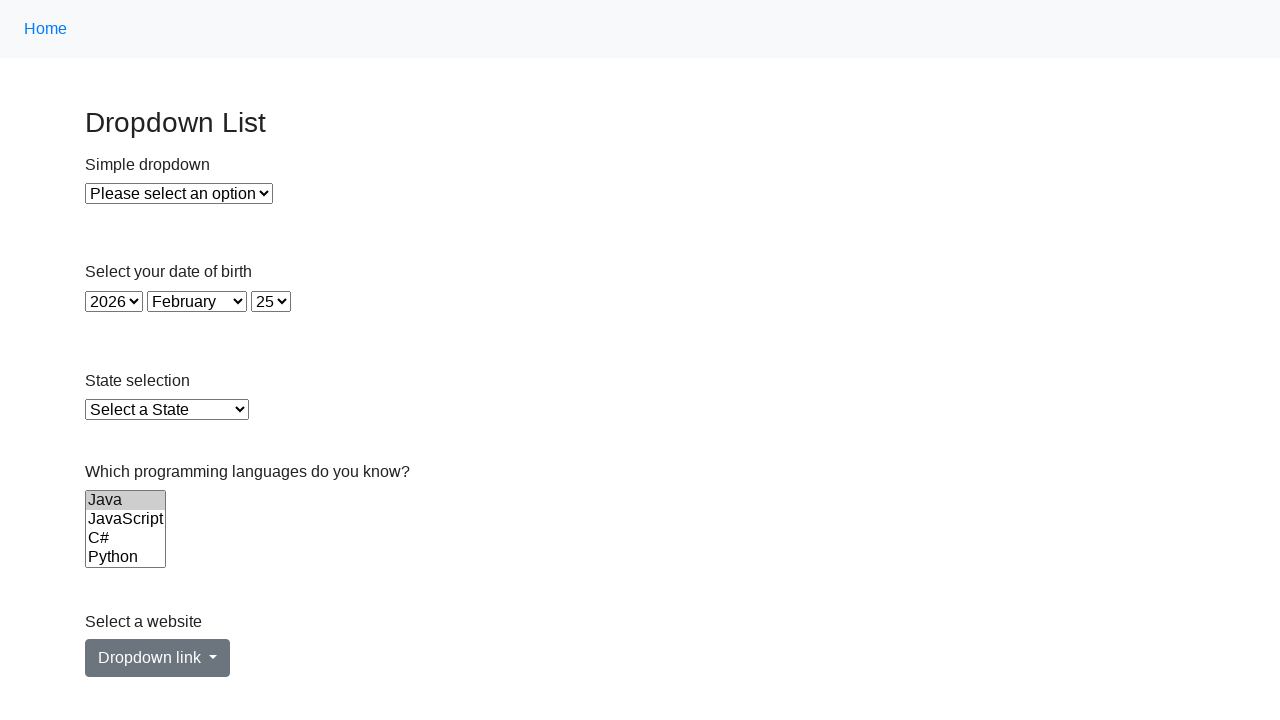

Deselected all options from the Languages dropdown
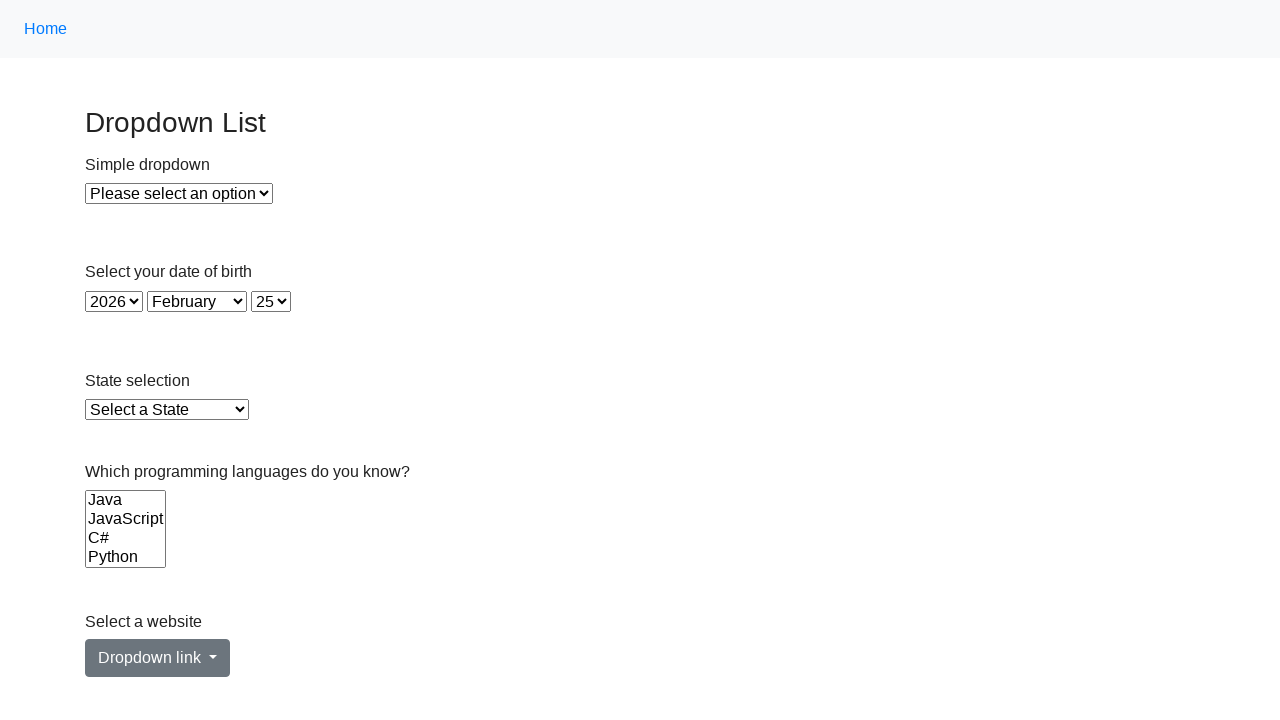

Retrieved text content from option: 'JavaScript'
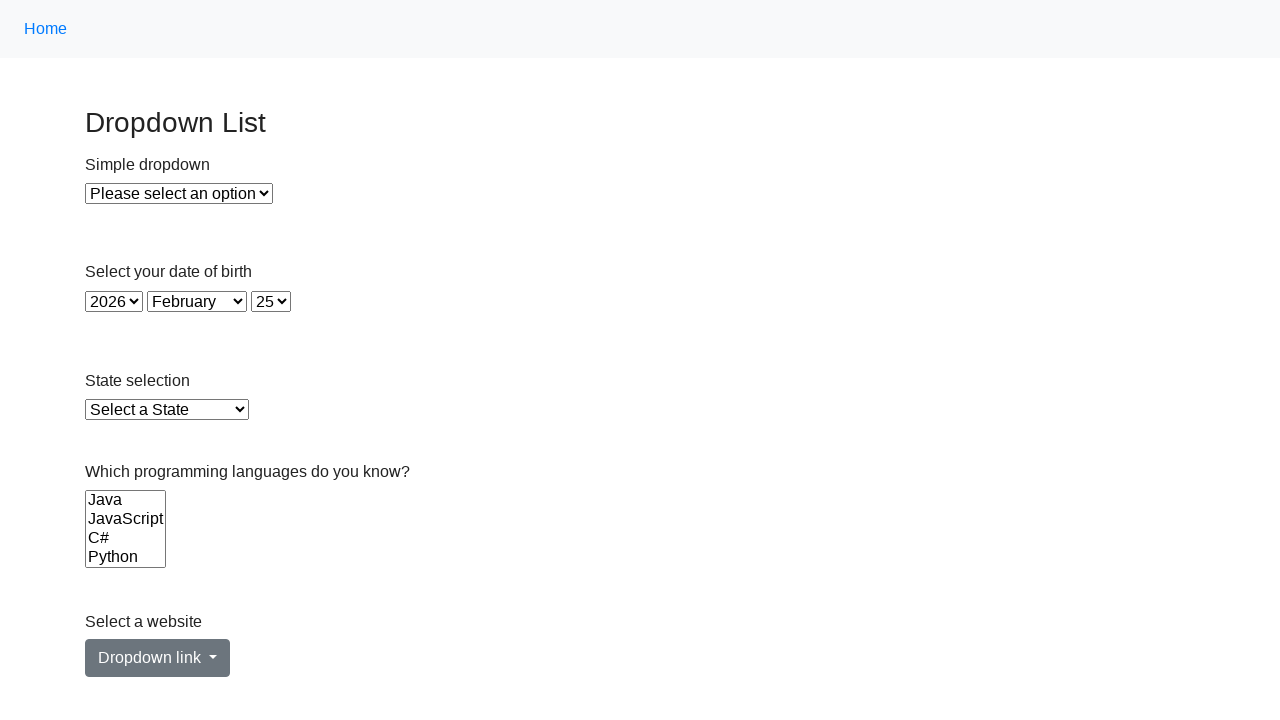

Selected option 'JavaScript' from the dropdown on select[name='Languages']
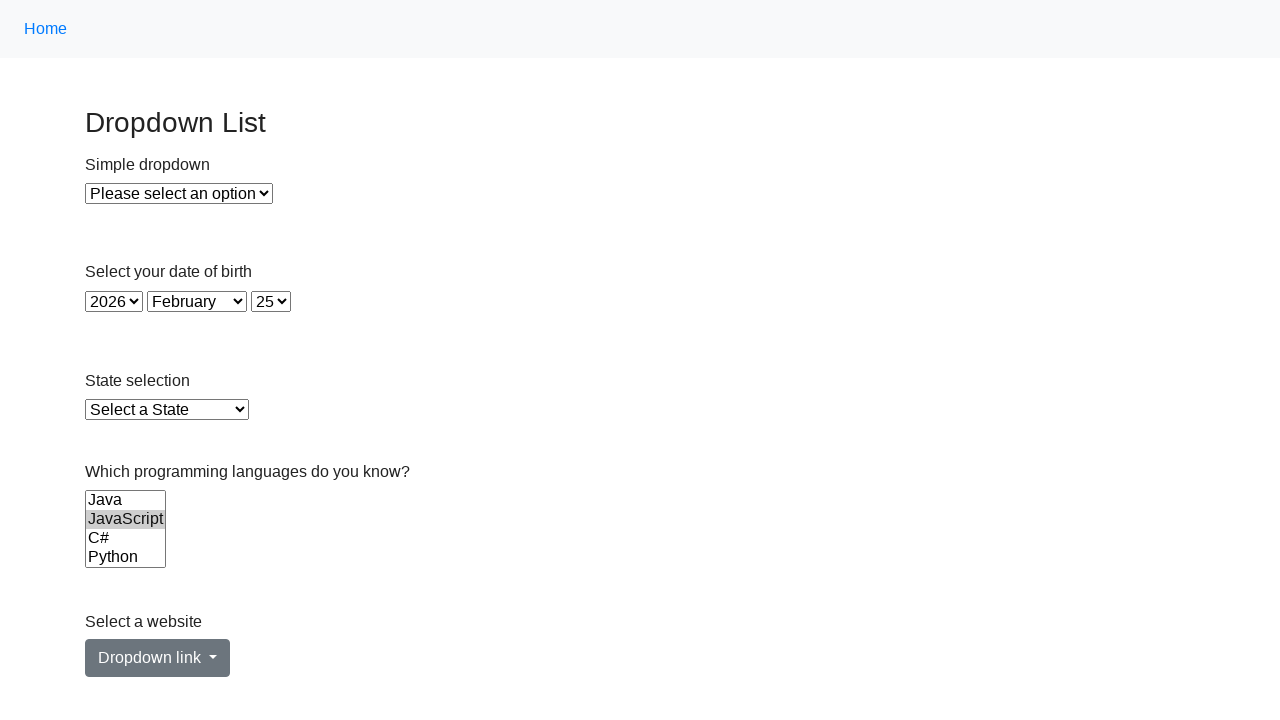

Verified if option 'JavaScript' is selected (result: False)
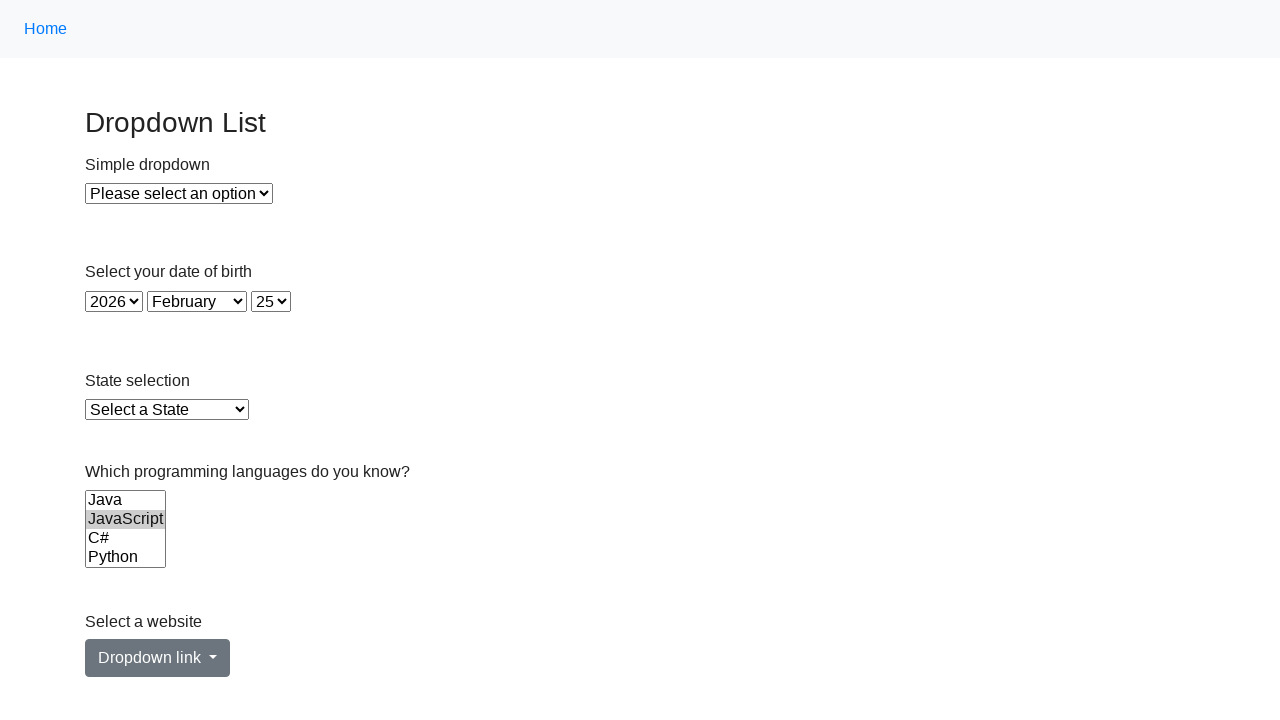

Deselected all options from the Languages dropdown
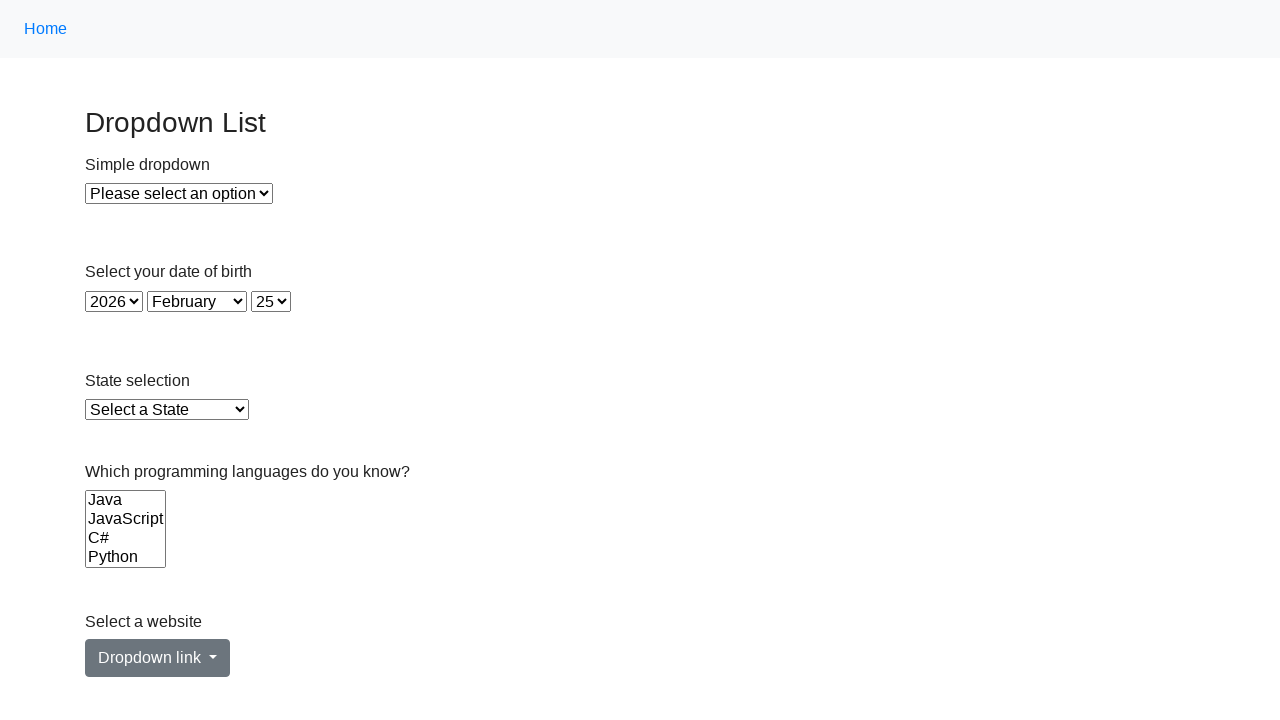

Retrieved text content from option: 'C#'
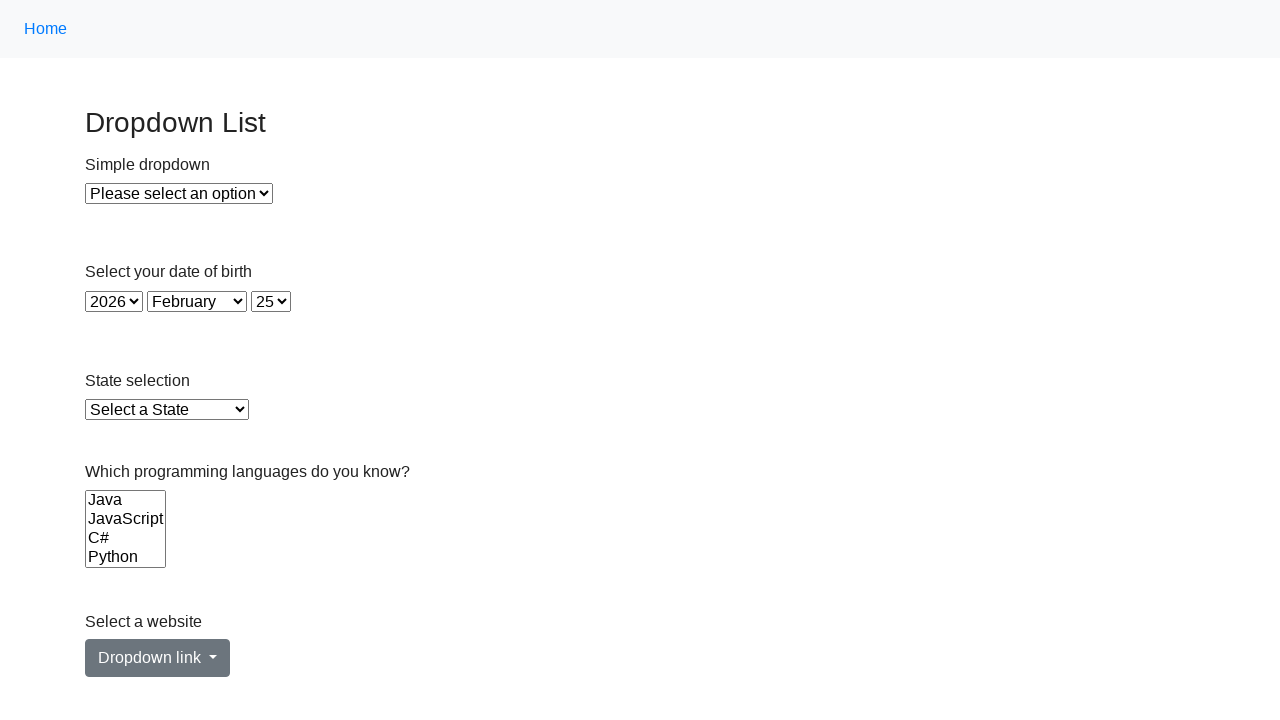

Selected option 'C#' from the dropdown on select[name='Languages']
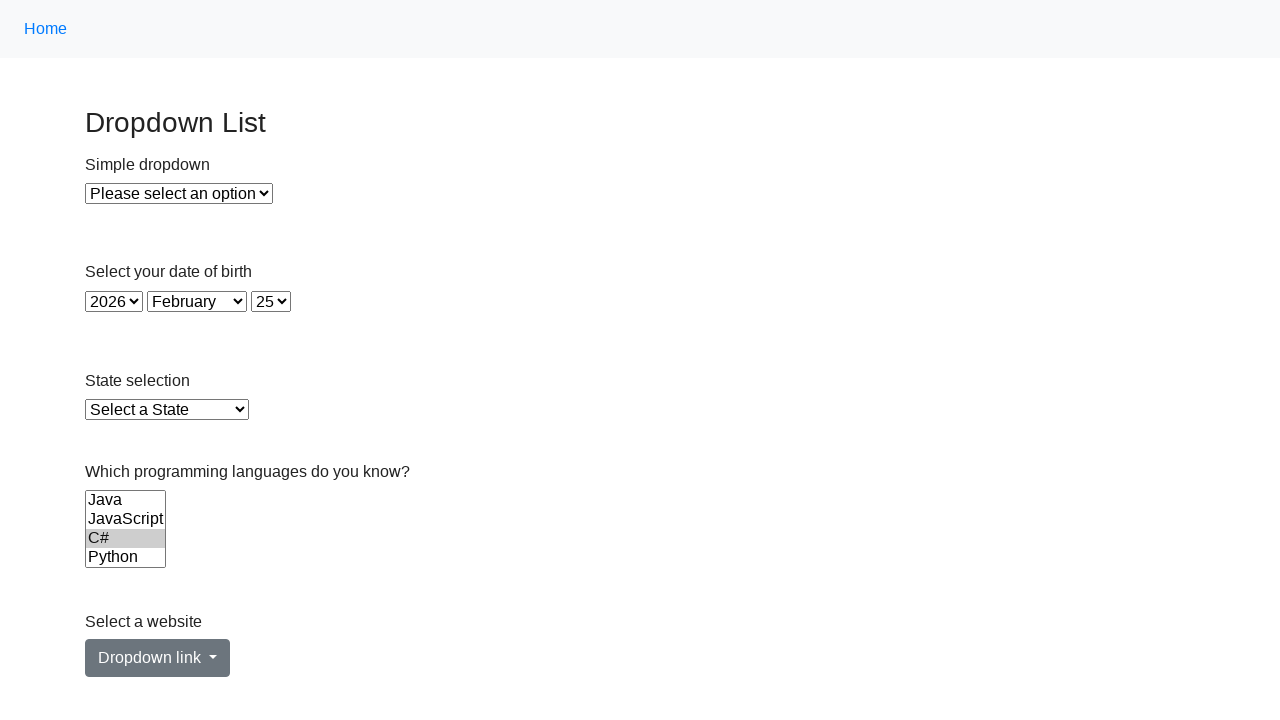

Verified if option 'C#' is selected (result: False)
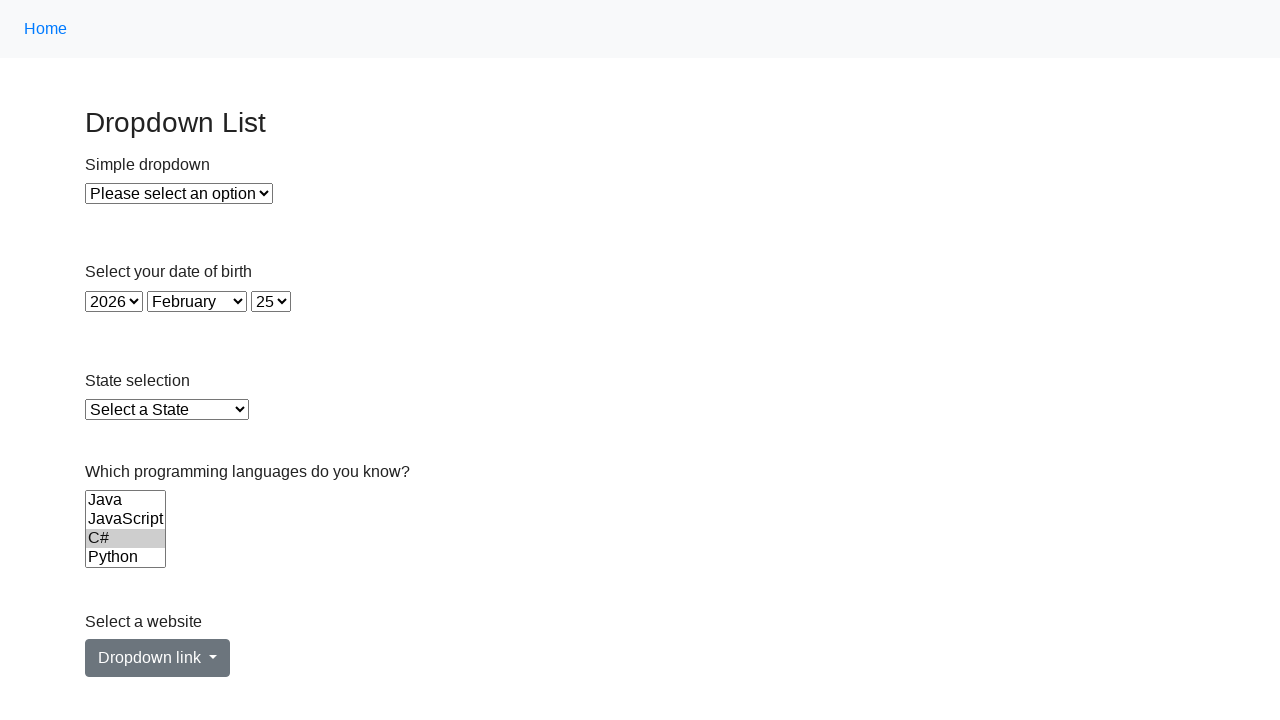

Deselected all options from the Languages dropdown
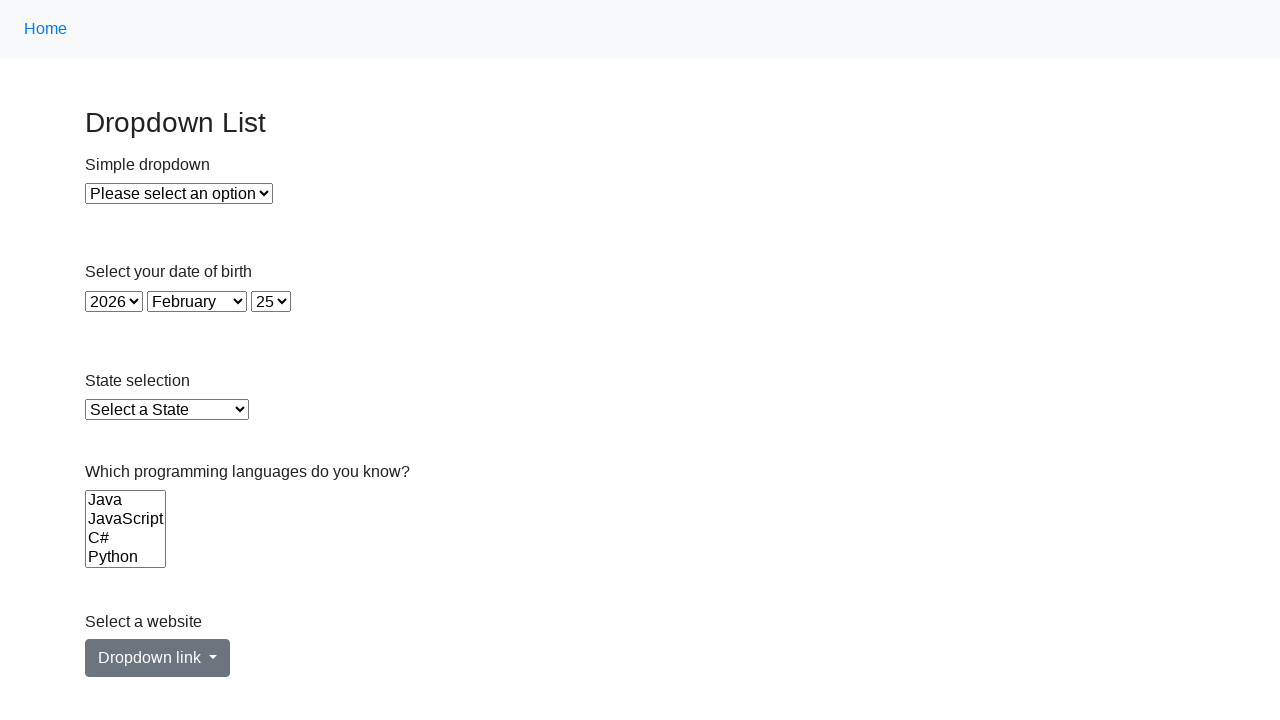

Retrieved text content from option: 'Python'
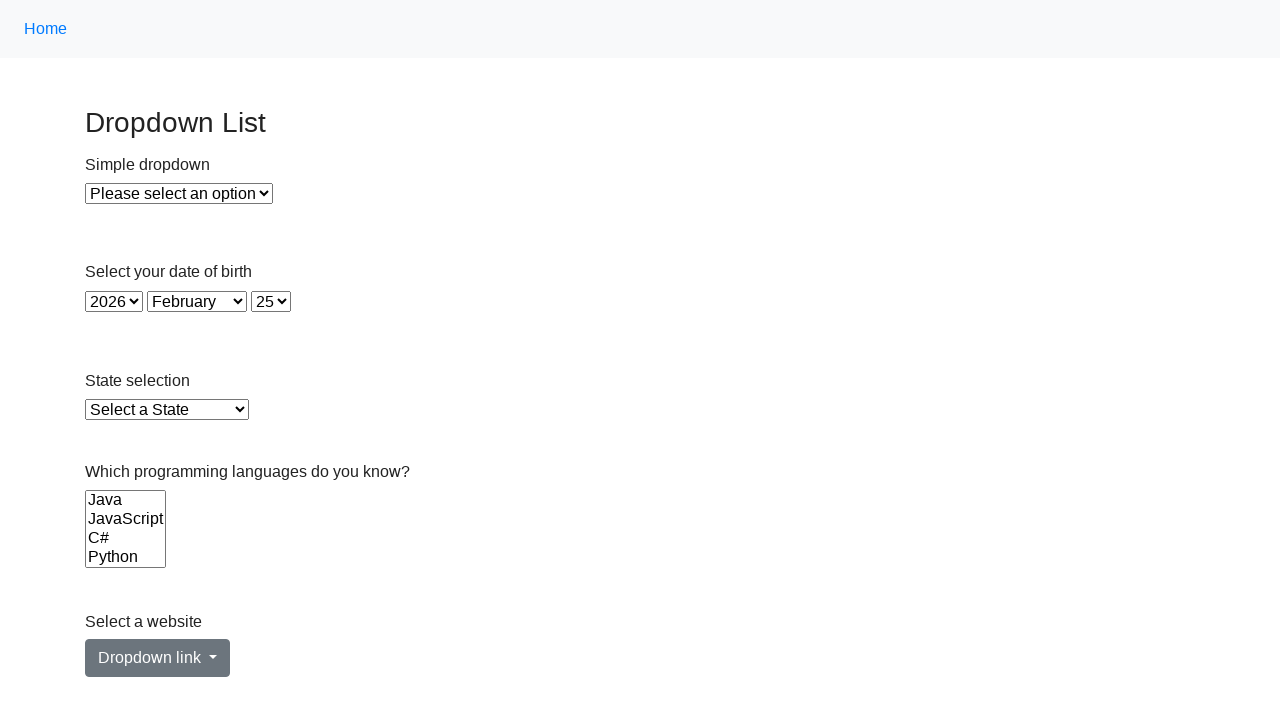

Selected option 'Python' from the dropdown on select[name='Languages']
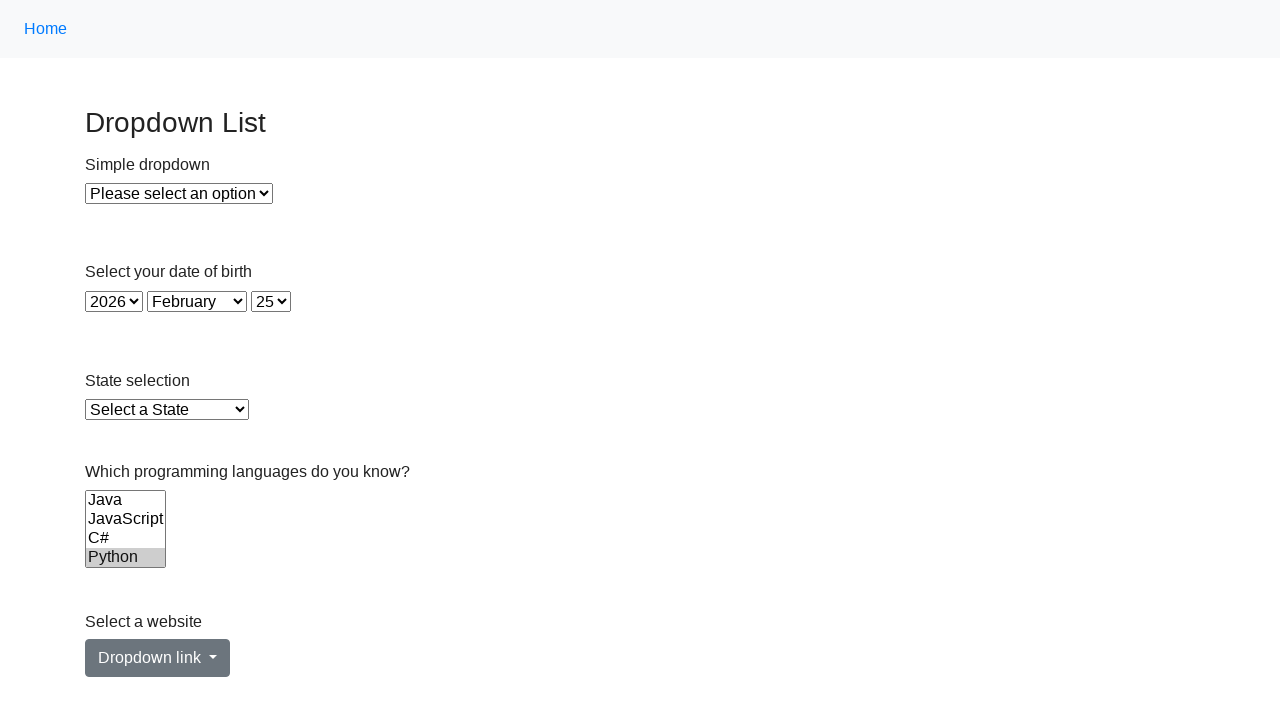

Verified if option 'Python' is selected (result: False)
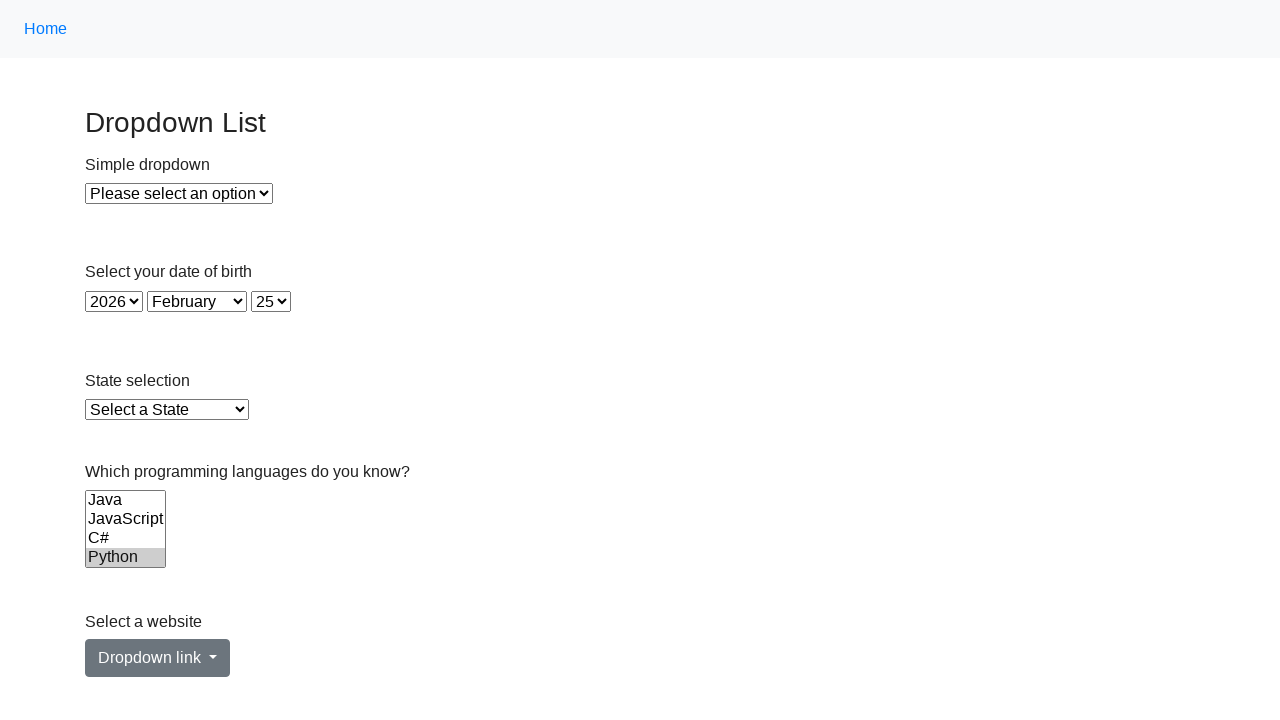

Deselected all options from the Languages dropdown
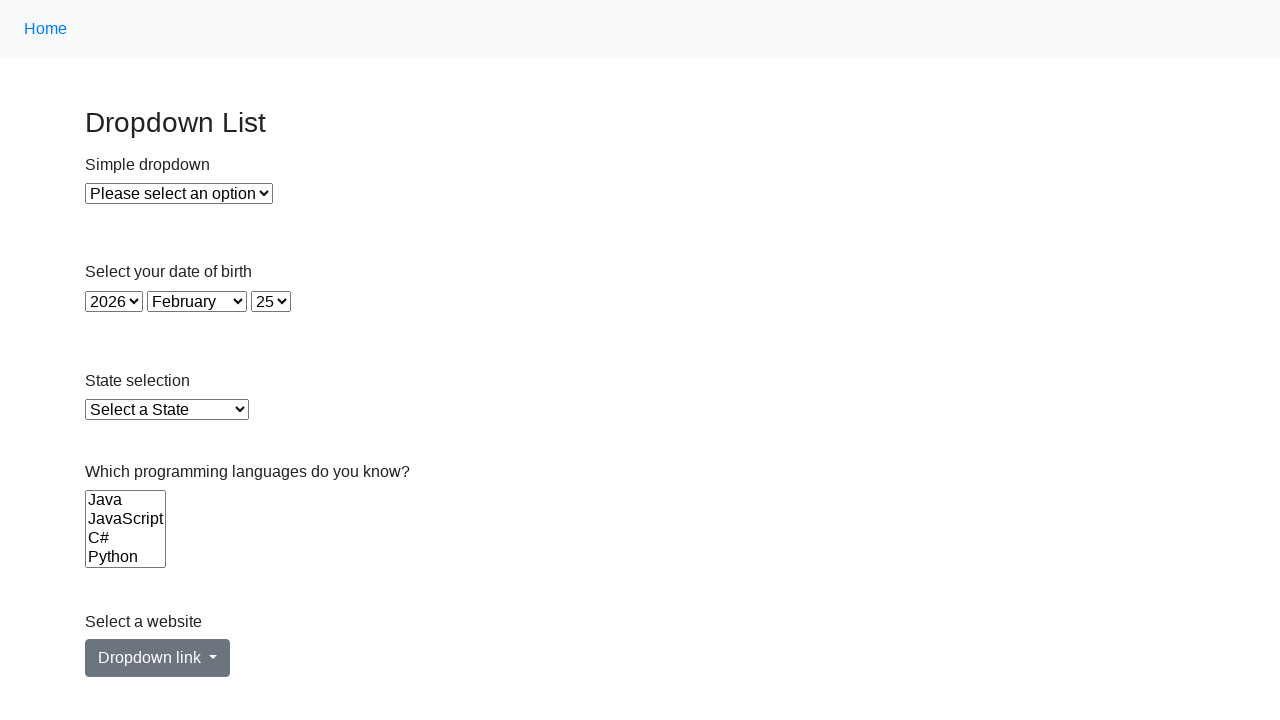

Retrieved text content from option: 'Ruby'
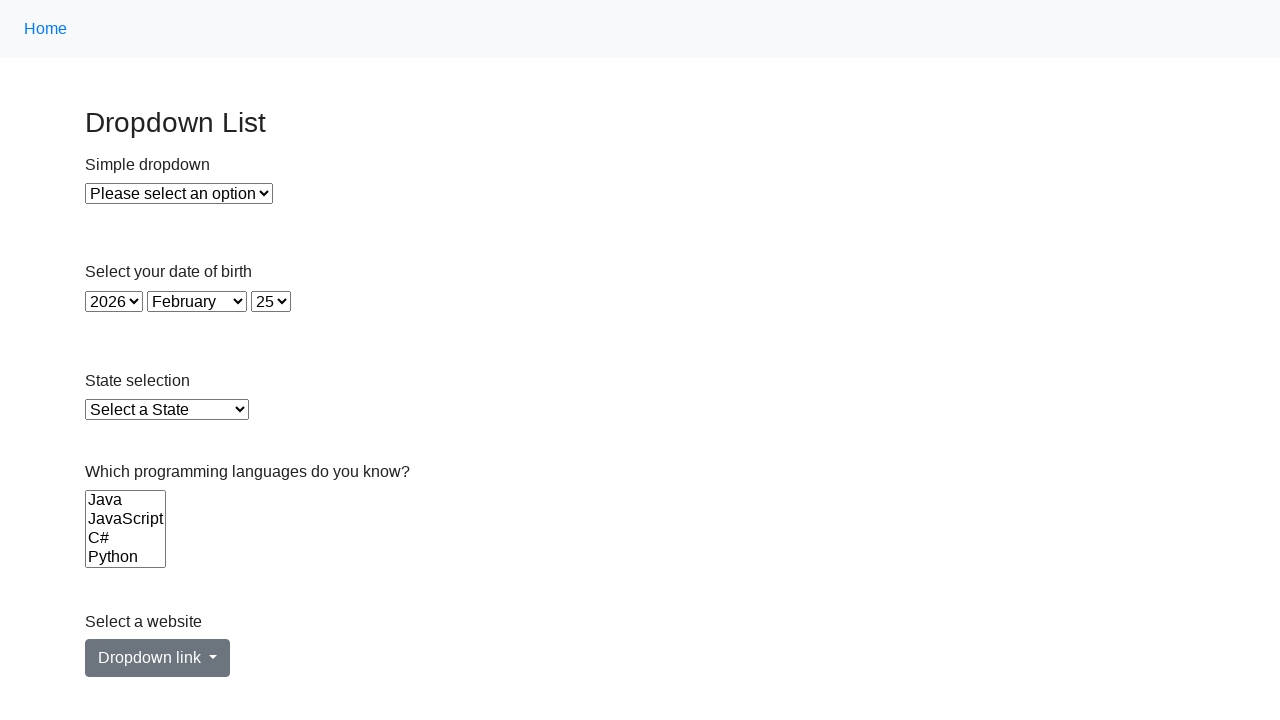

Selected option 'Ruby' from the dropdown on select[name='Languages']
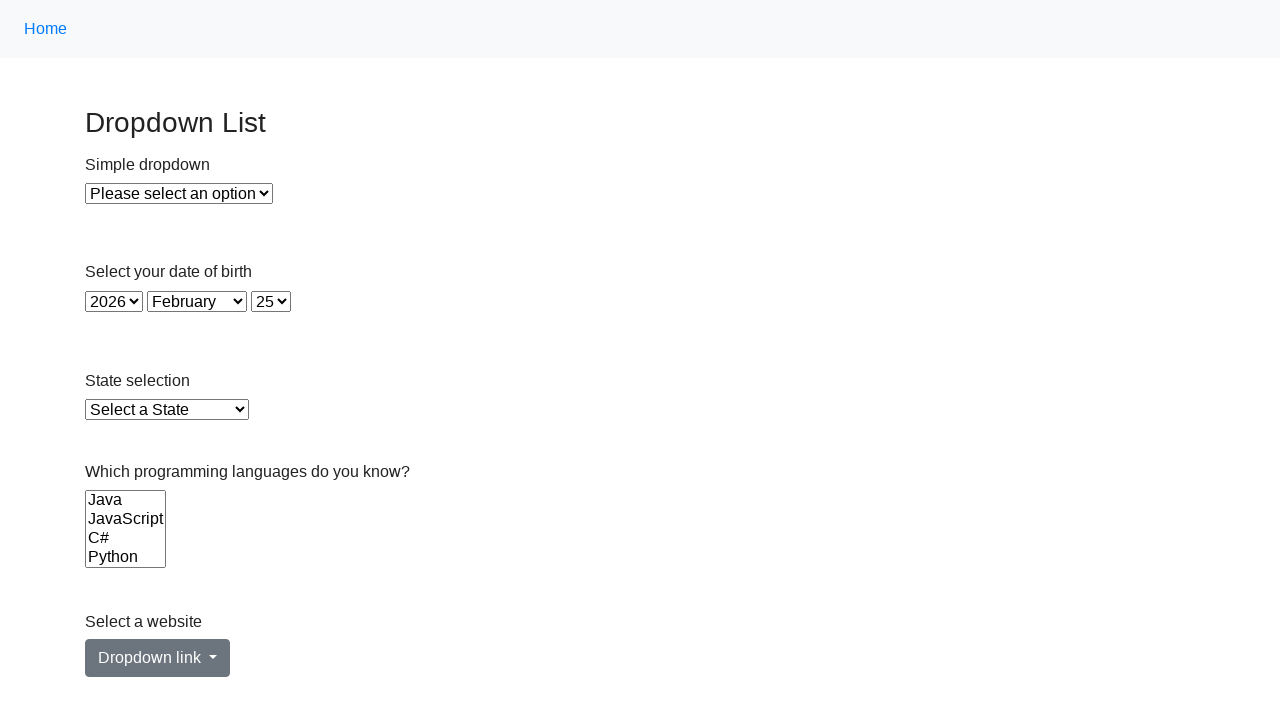

Verified if option 'Ruby' is selected (result: False)
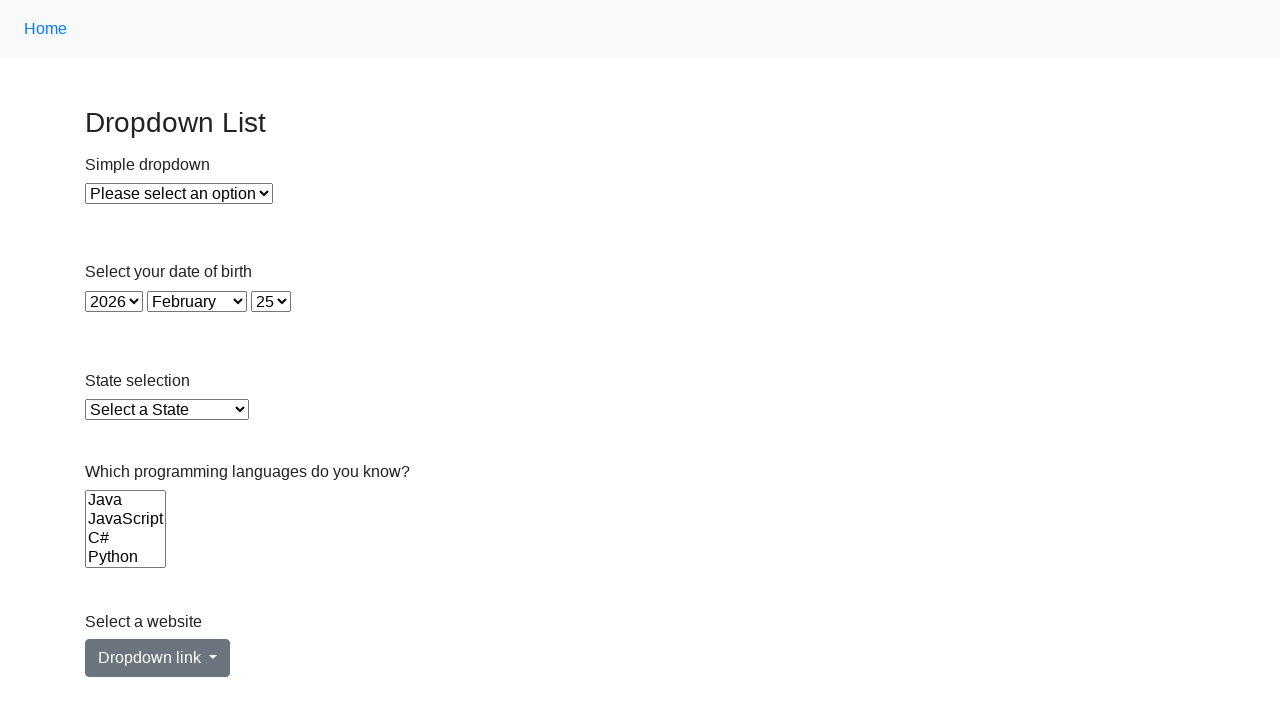

Deselected all options from the Languages dropdown
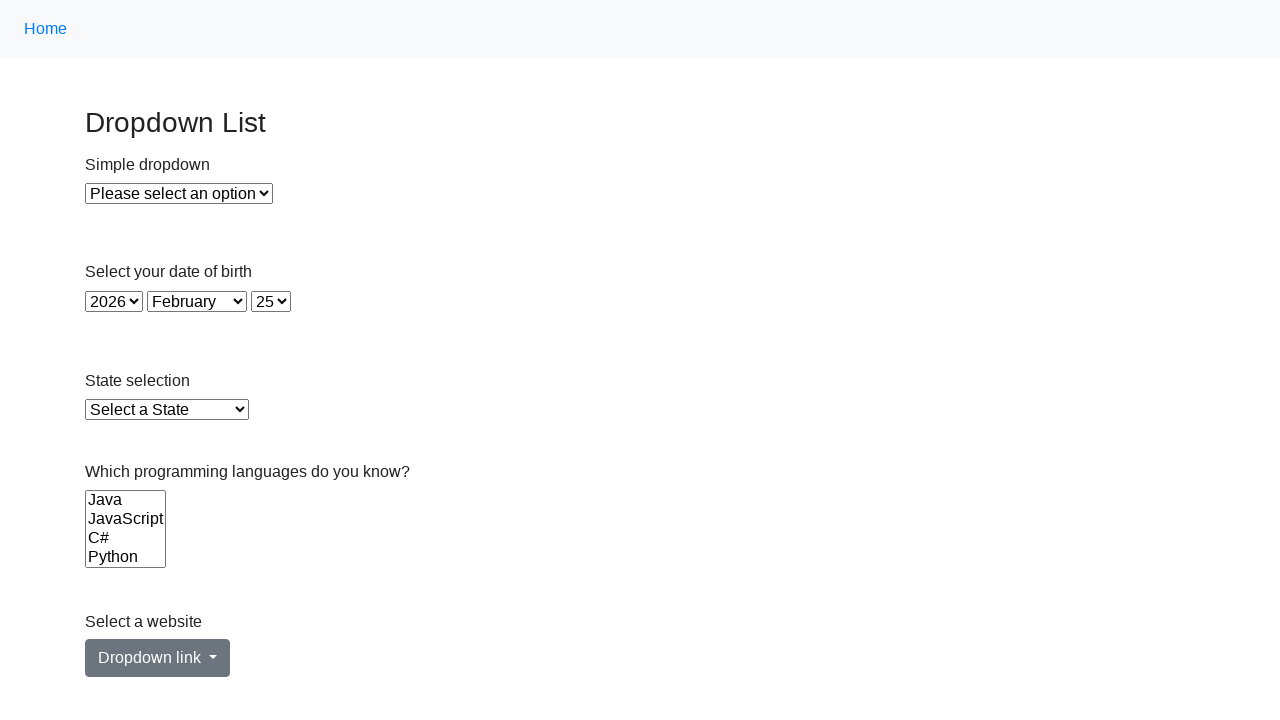

Retrieved text content from option: 'C'
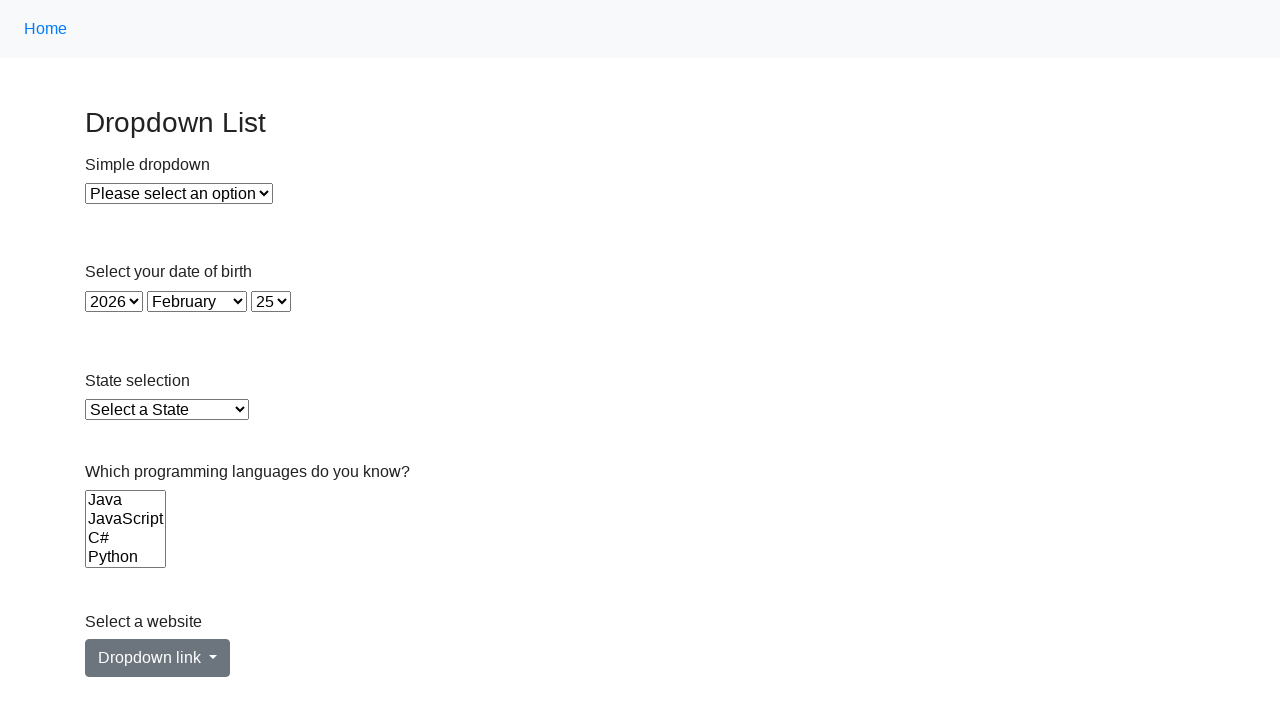

Selected option 'C' from the dropdown on select[name='Languages']
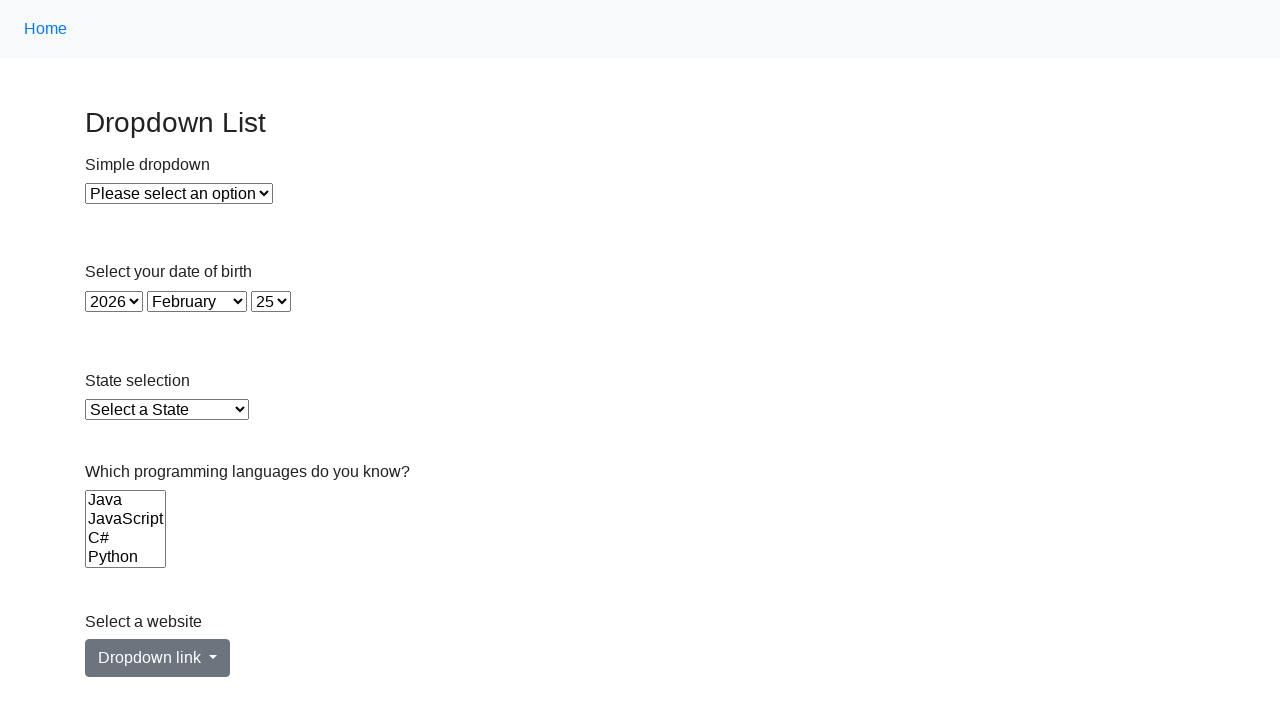

Verified if option 'C' is selected (result: False)
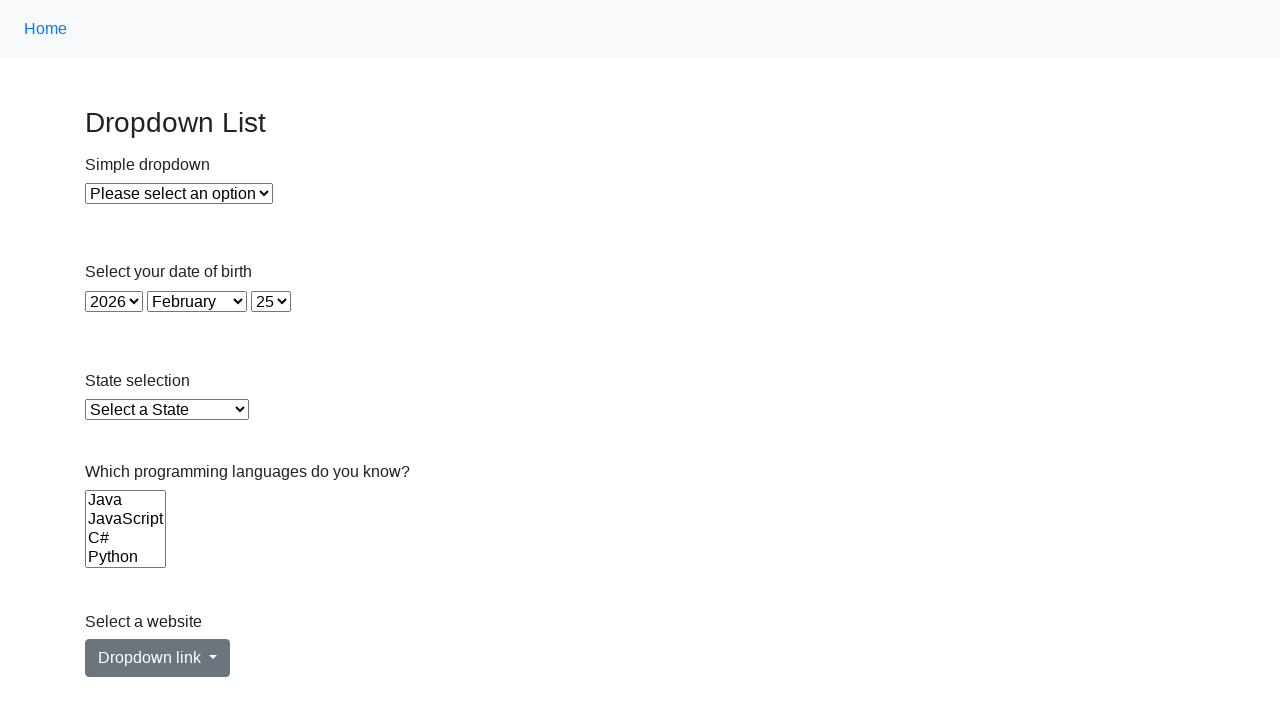

Deselected all options from the Languages dropdown
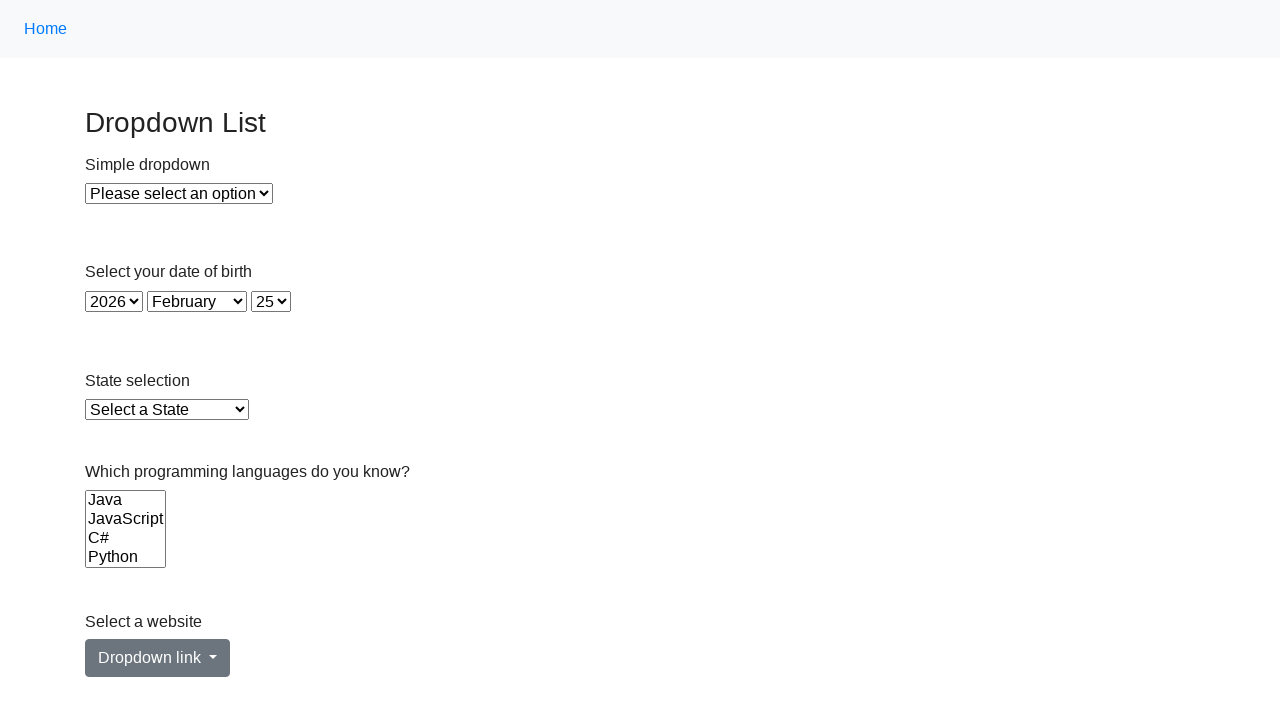

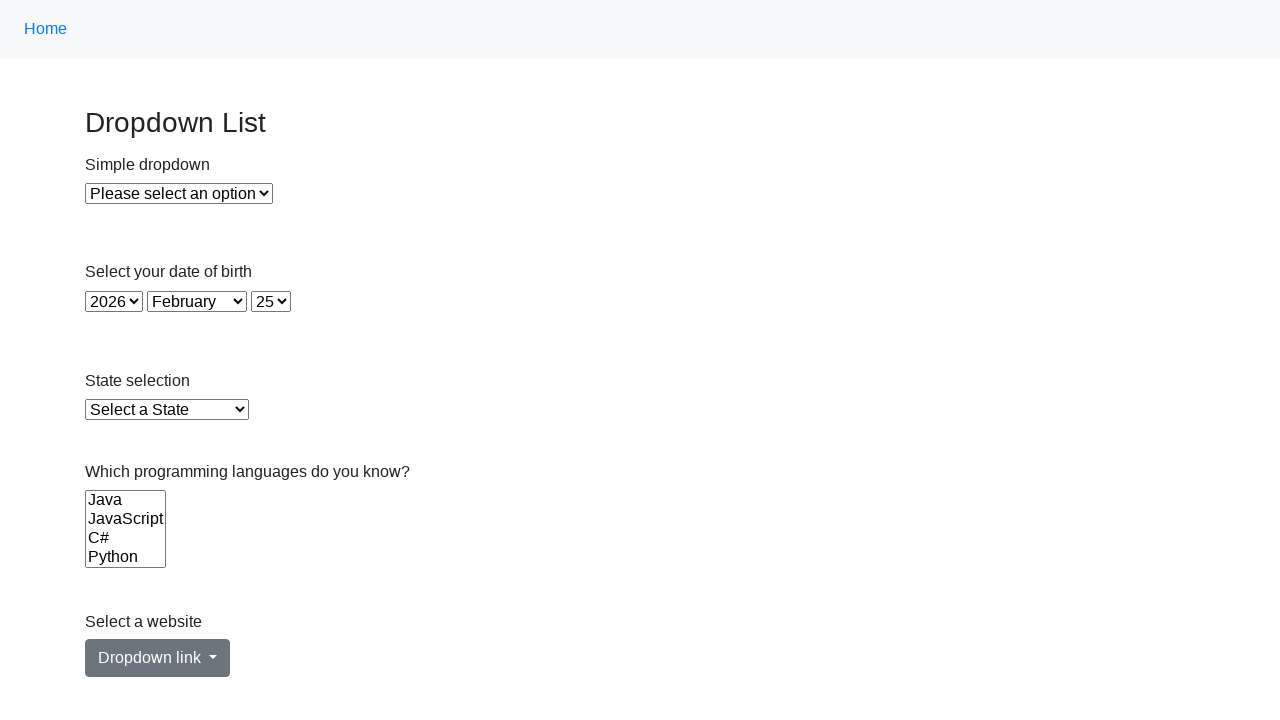